Tests checkbox and radio button interactions on a registration form by clicking a movie checkbox and selecting the male radio button option.

Starting URL: http://demo.automationtesting.in/Register.html

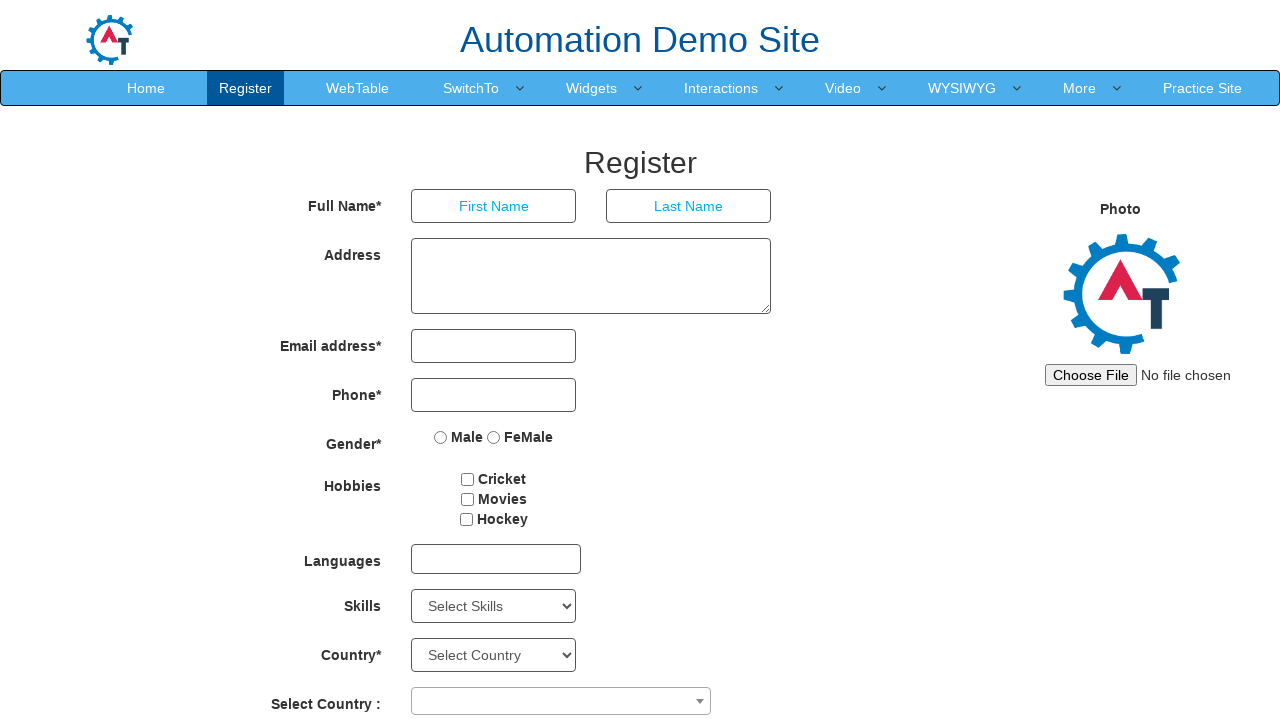

Navigated to registration form page
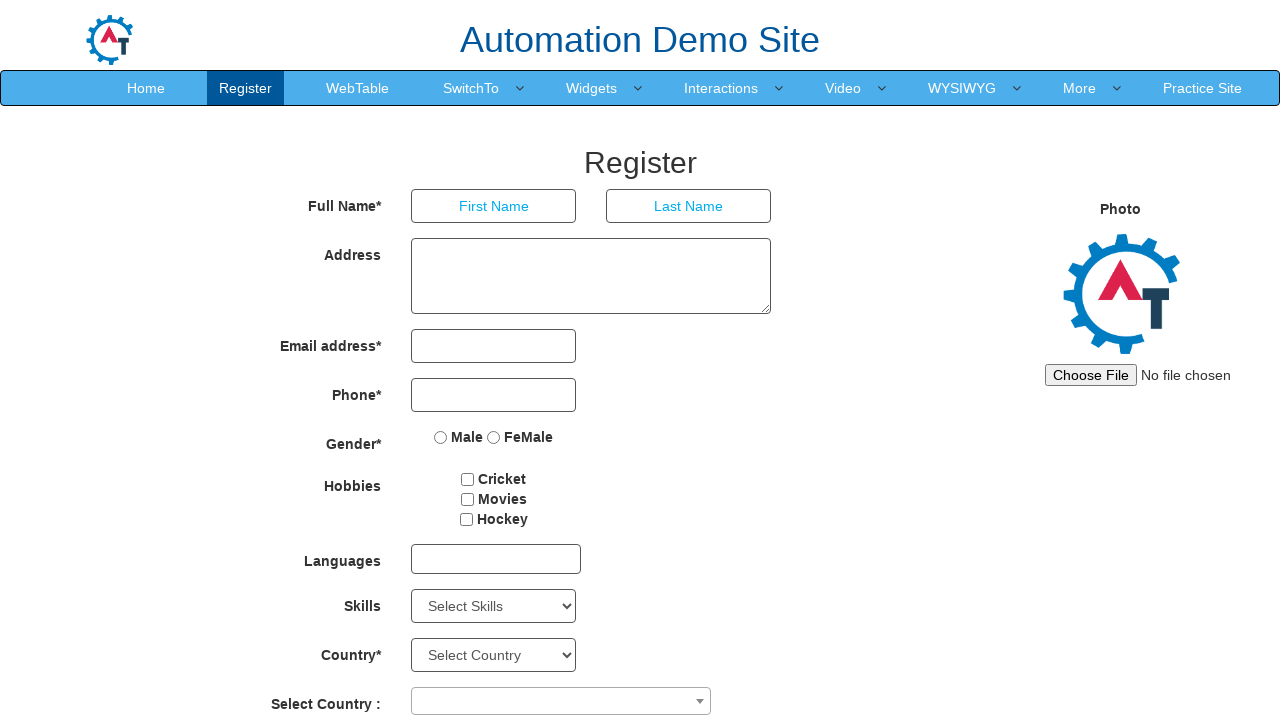

Clicked the movie checkbox at (468, 479) on input#checkbox1
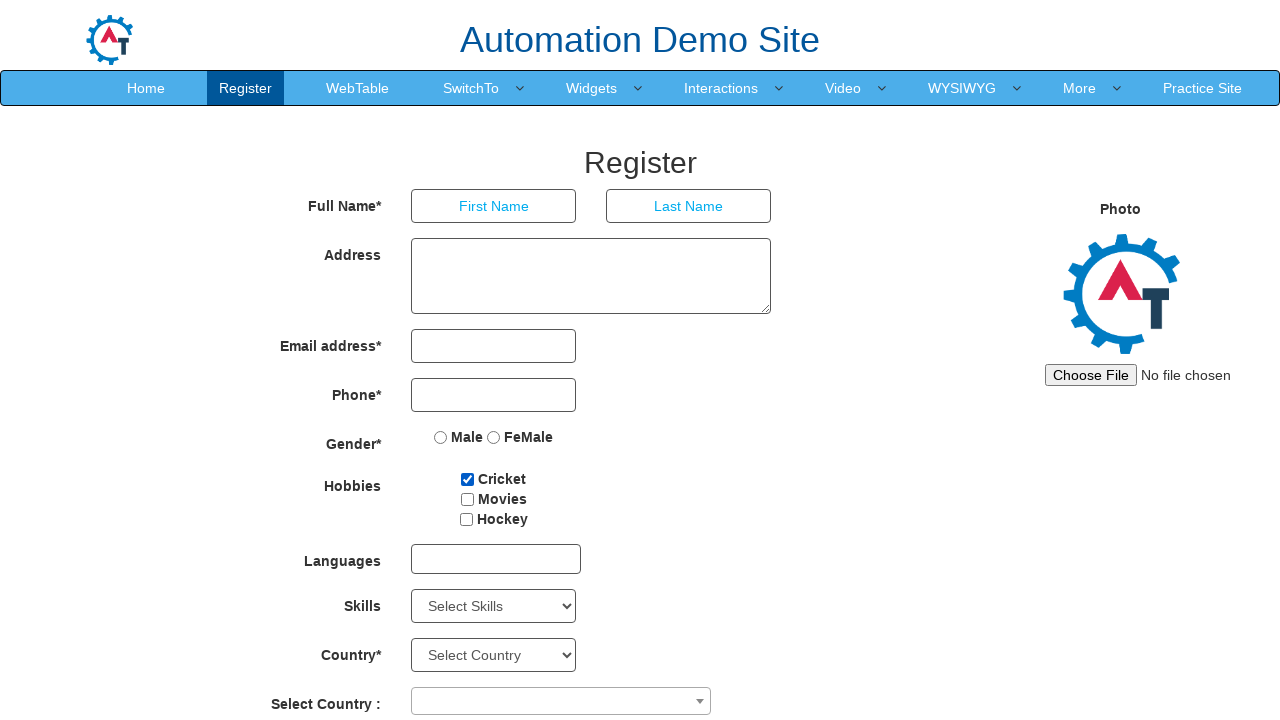

Selected the male radio button option at (441, 437) on input[value='Male']
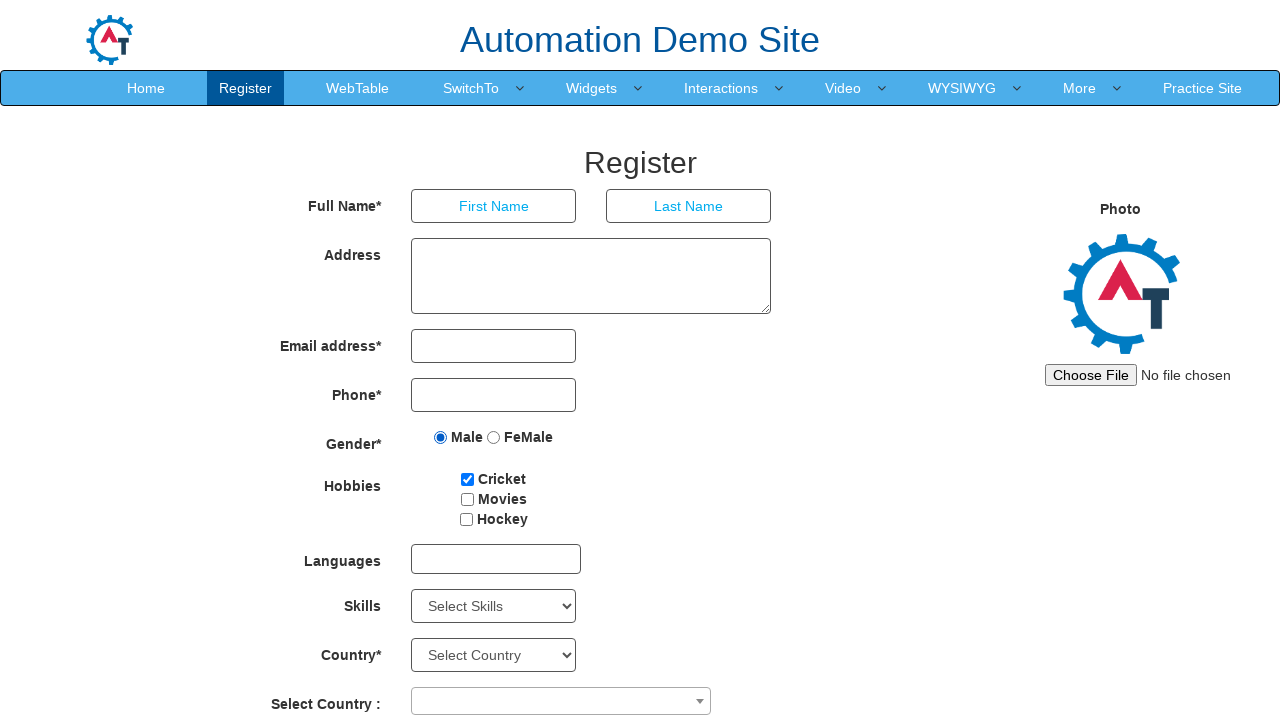

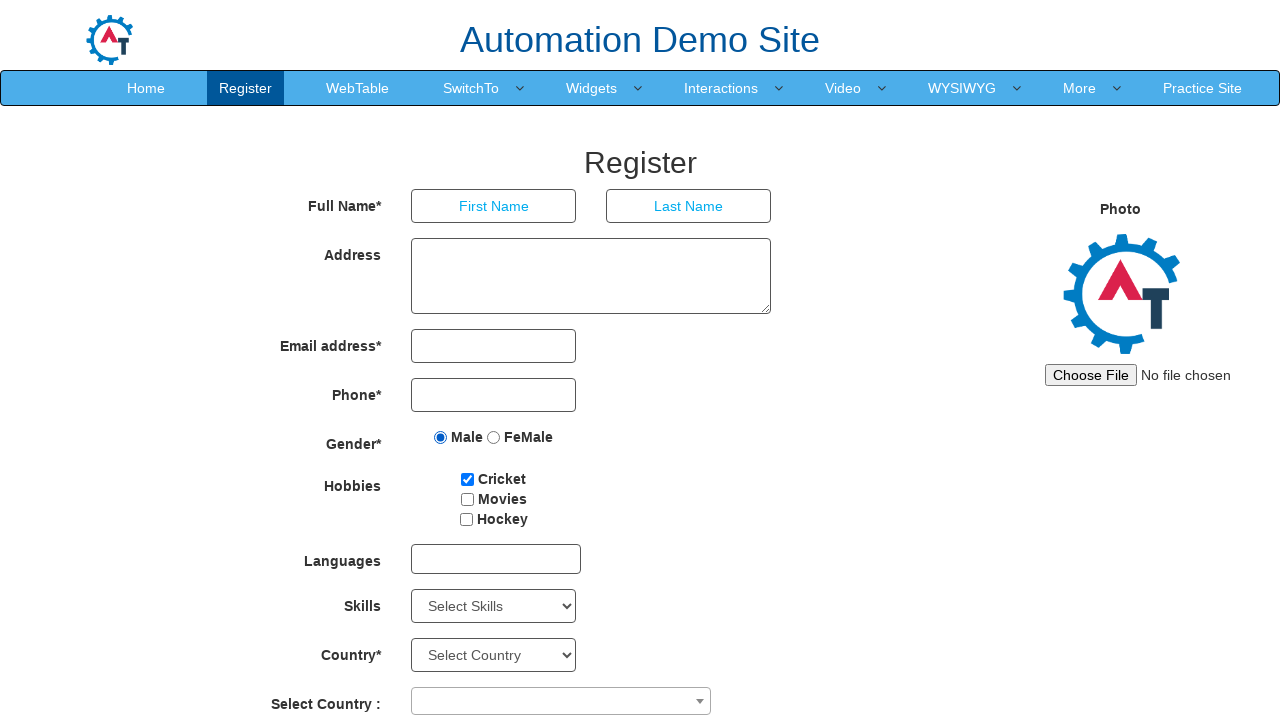